Tests dynamic controls functionality by clicking the Remove button and verifying that the "It's gone!" message is displayed

Starting URL: https://the-internet.herokuapp.com/dynamic_controls

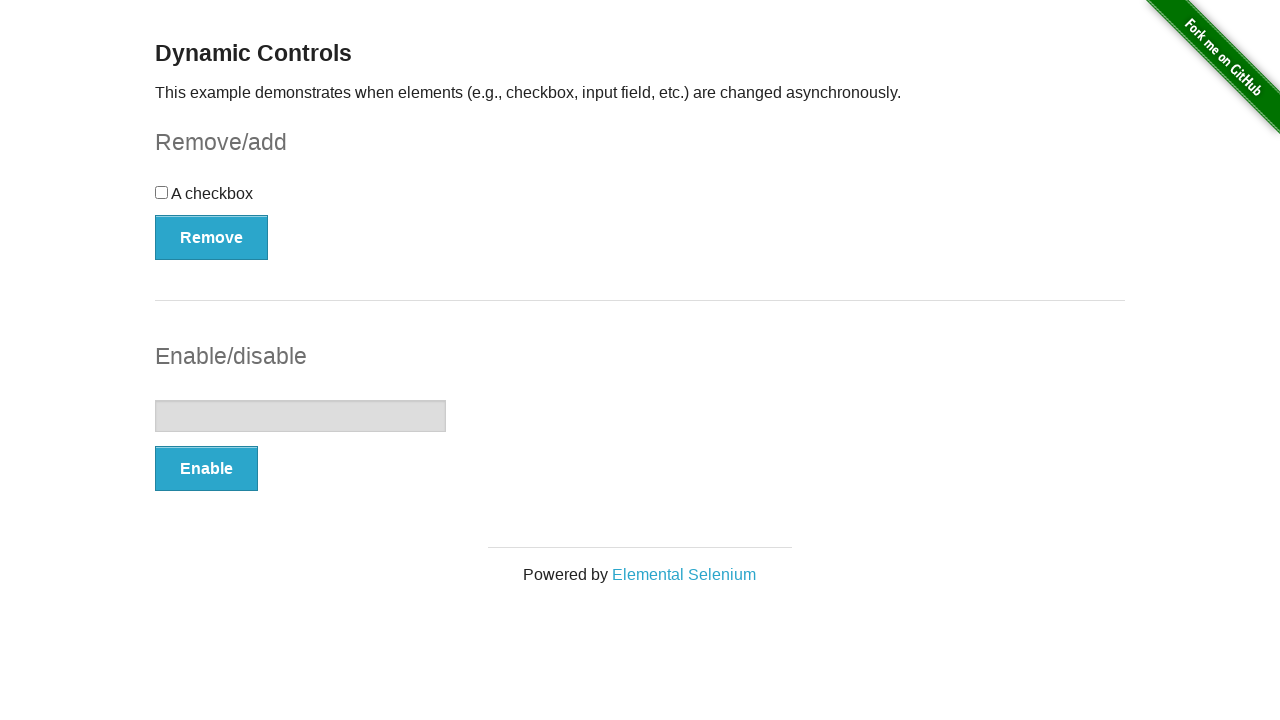

Clicked the Remove button at (212, 237) on xpath=//*[text()='Remove']
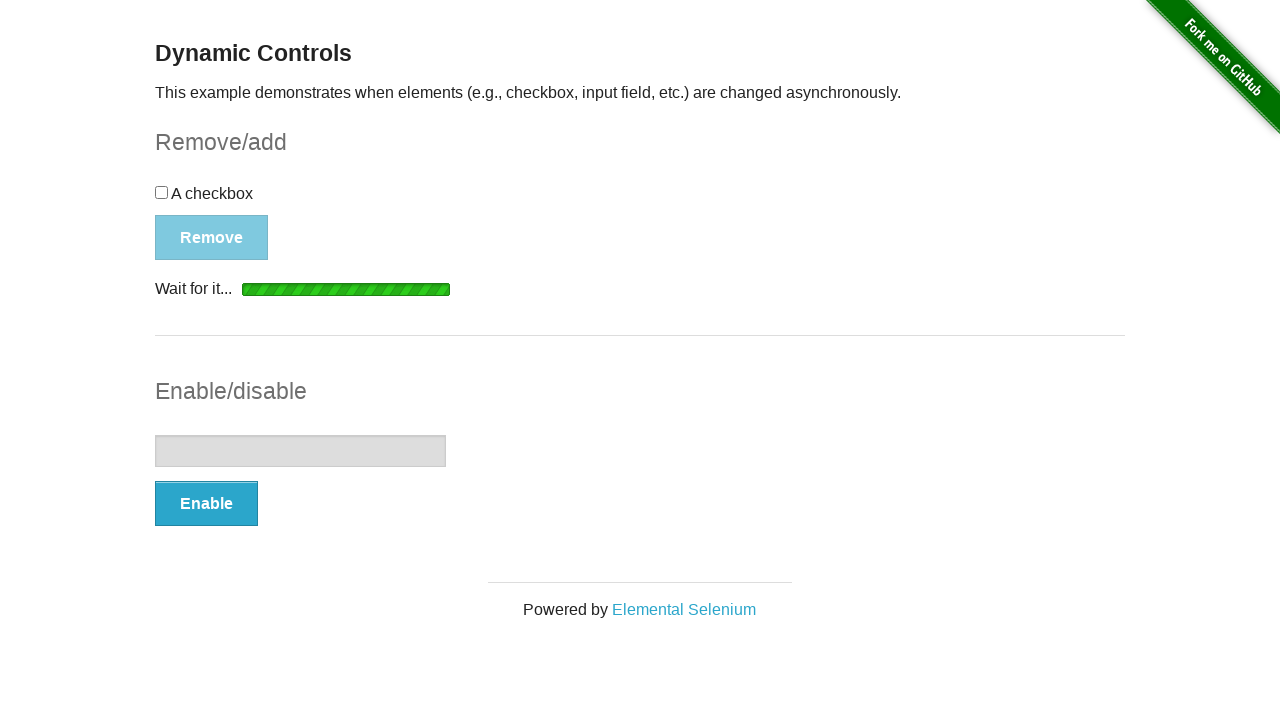

Located the "It's gone!" element
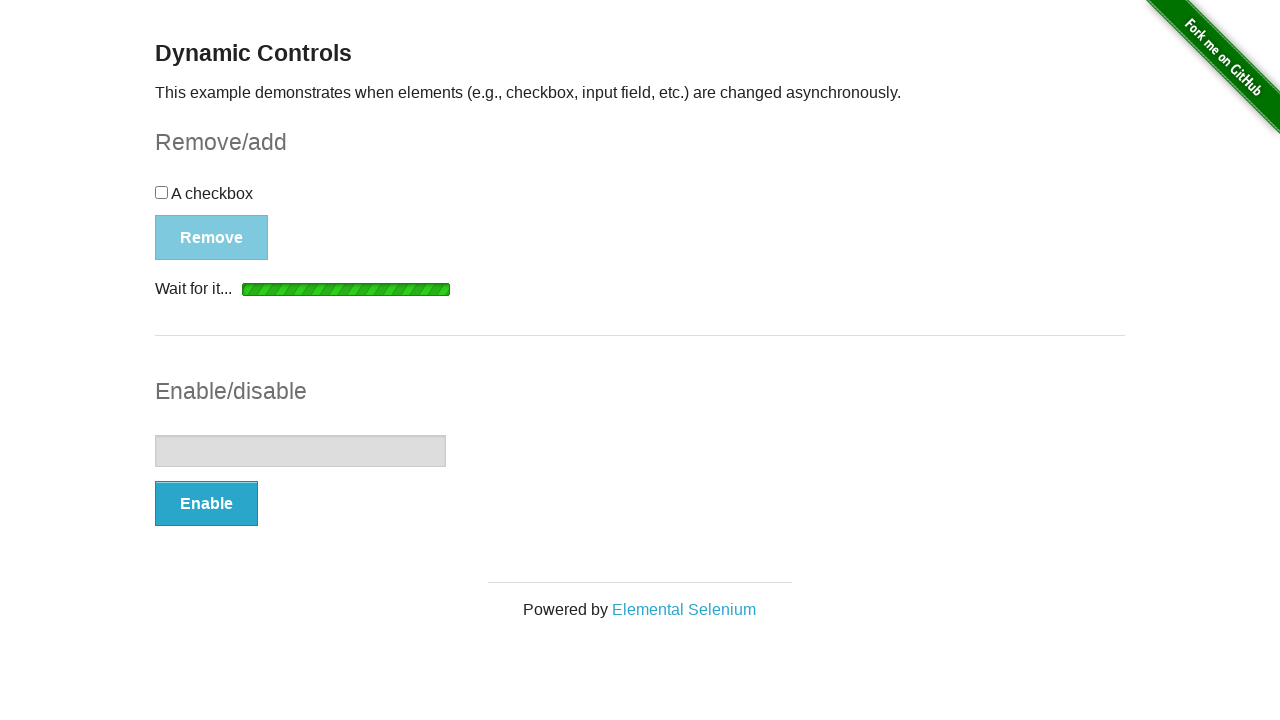

Waited for "It's gone!" message to become visible
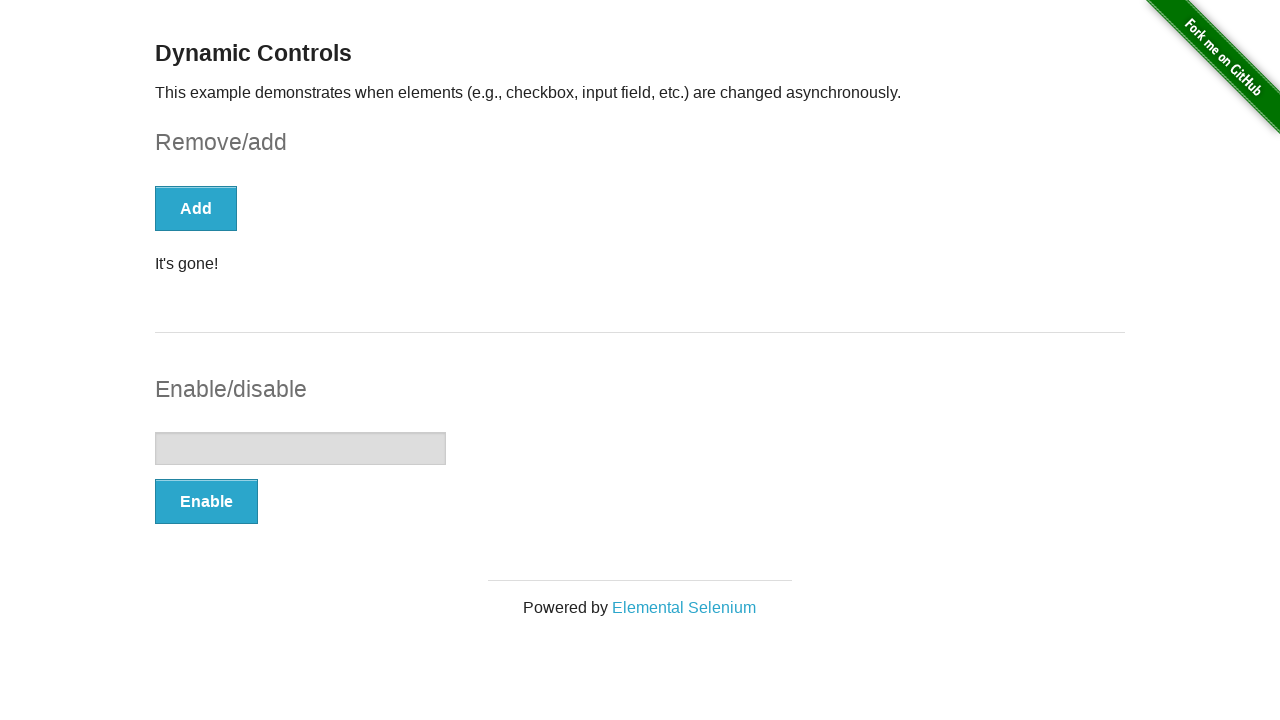

Verified that "It's gone!" message is visible
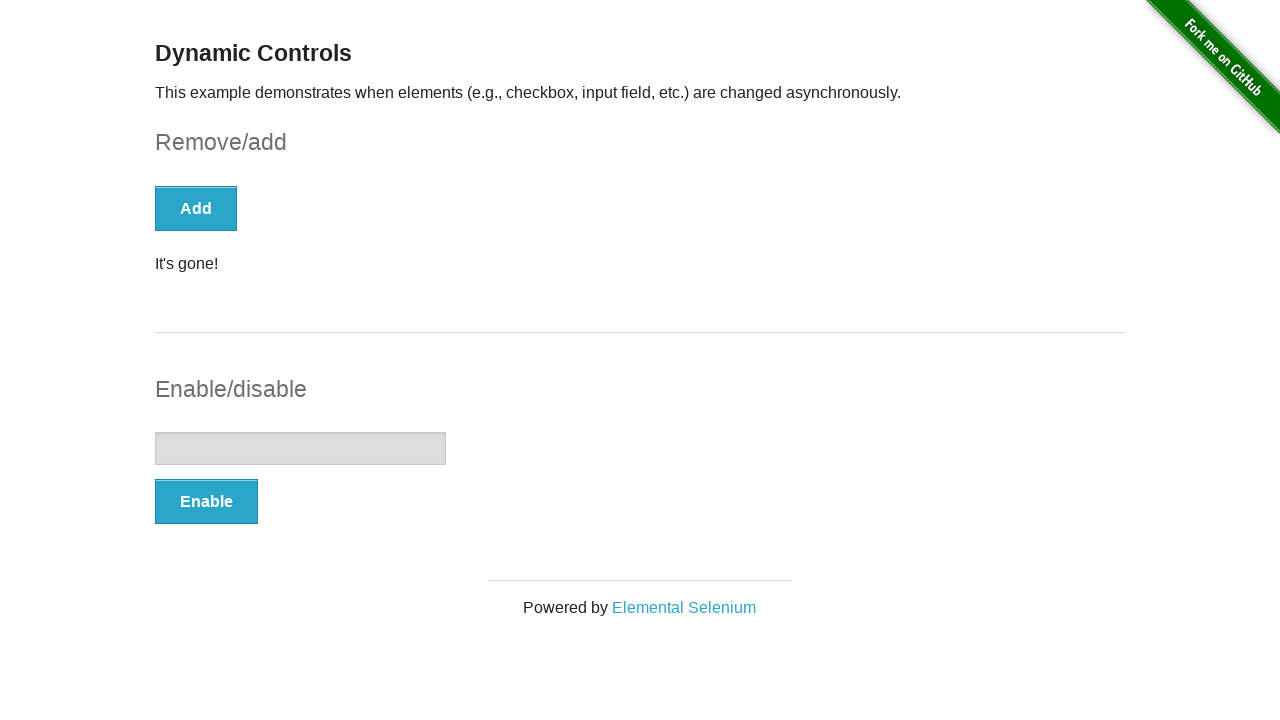

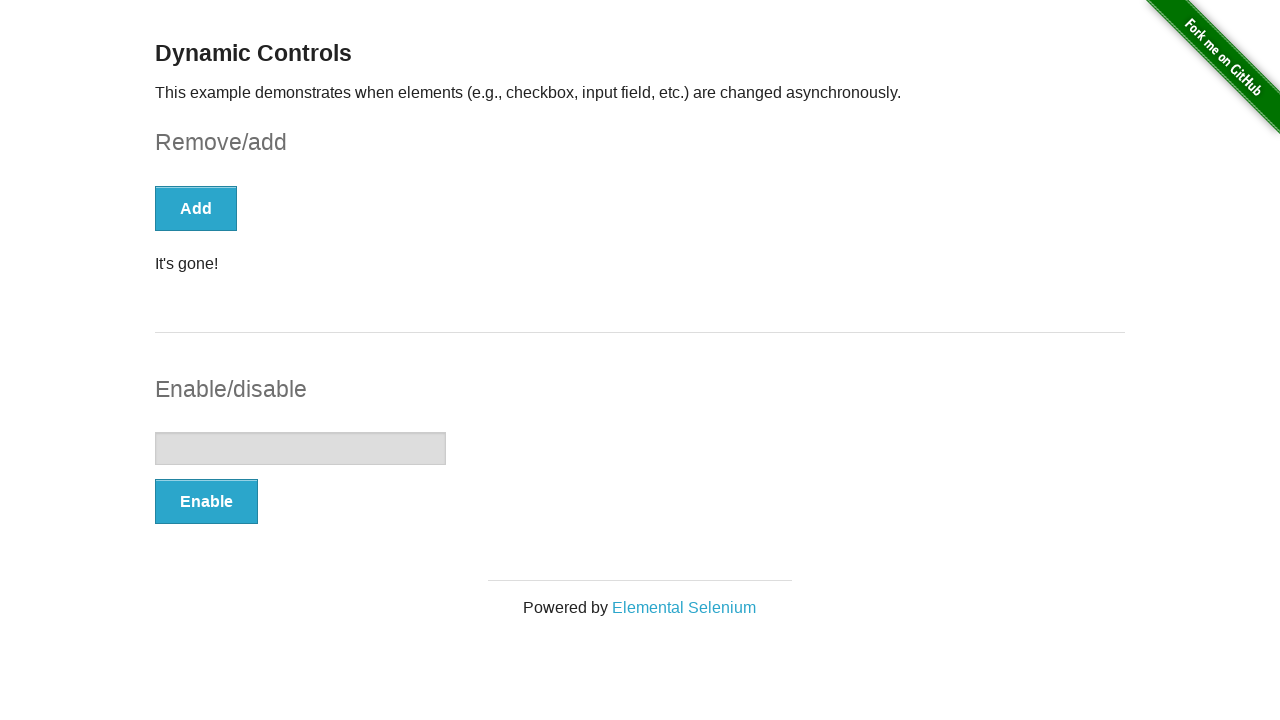